Tests opening a new browser window by clicking a "Click Here" link on the Herokuapp windows demo page

Starting URL: https://the-internet.herokuapp.com/windows

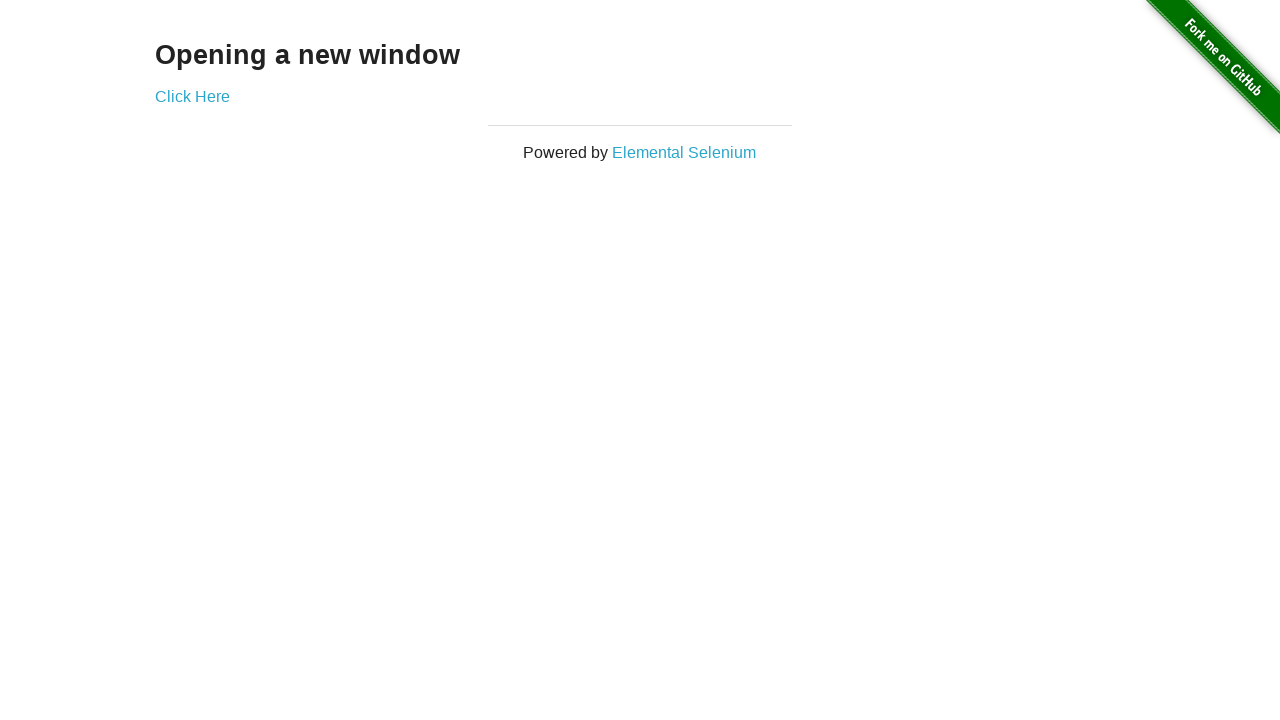

Clicked 'Click Here' link to open a new window at (192, 96) on text=Click Here
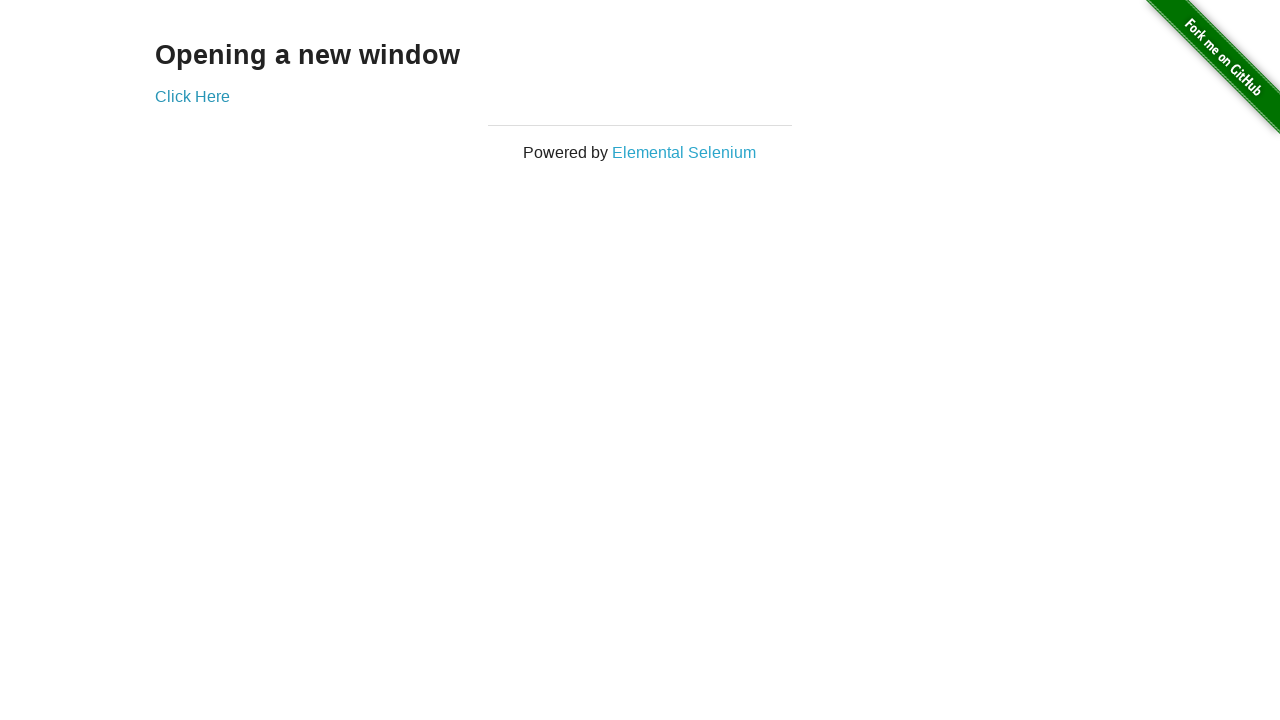

Waited 3 seconds for new window to open
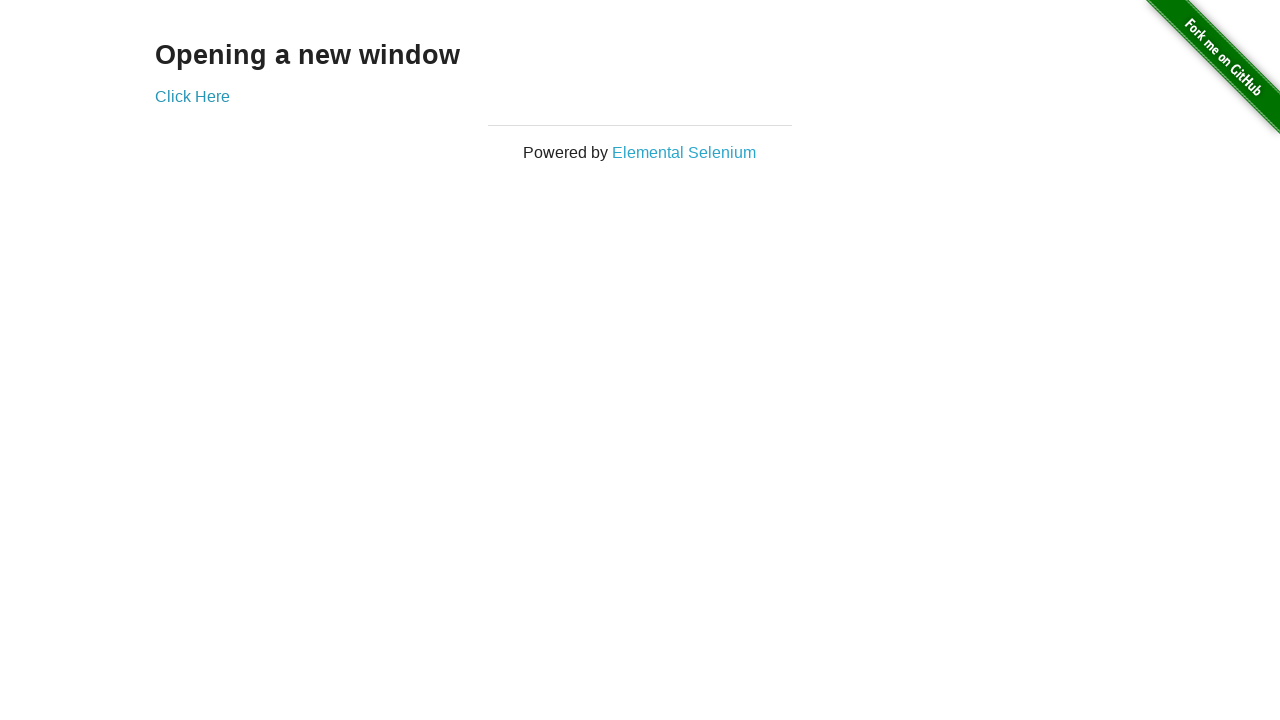

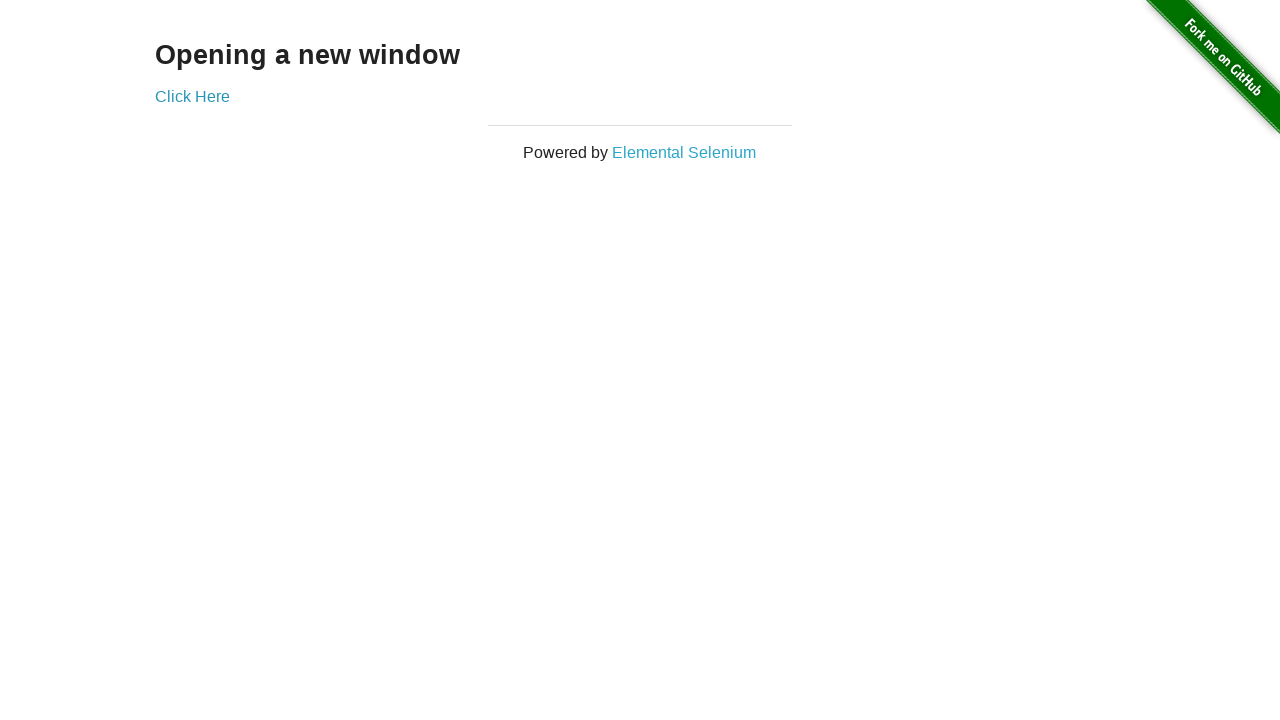